Tests basic browser navigation by visiting a page and verifying the page title, URL, and that the page source loads correctly.

Starting URL: https://opensource-demo.orangehrmlive.com/web/index.php/auth/login

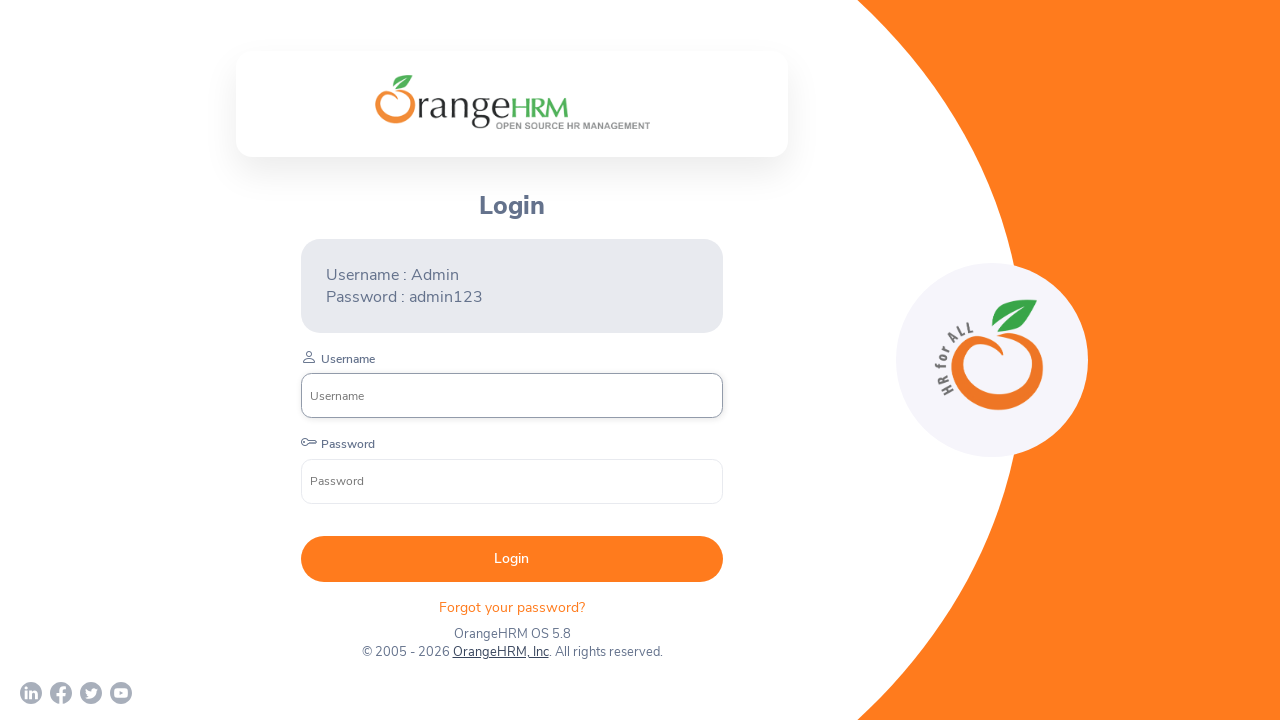

Retrieved page title
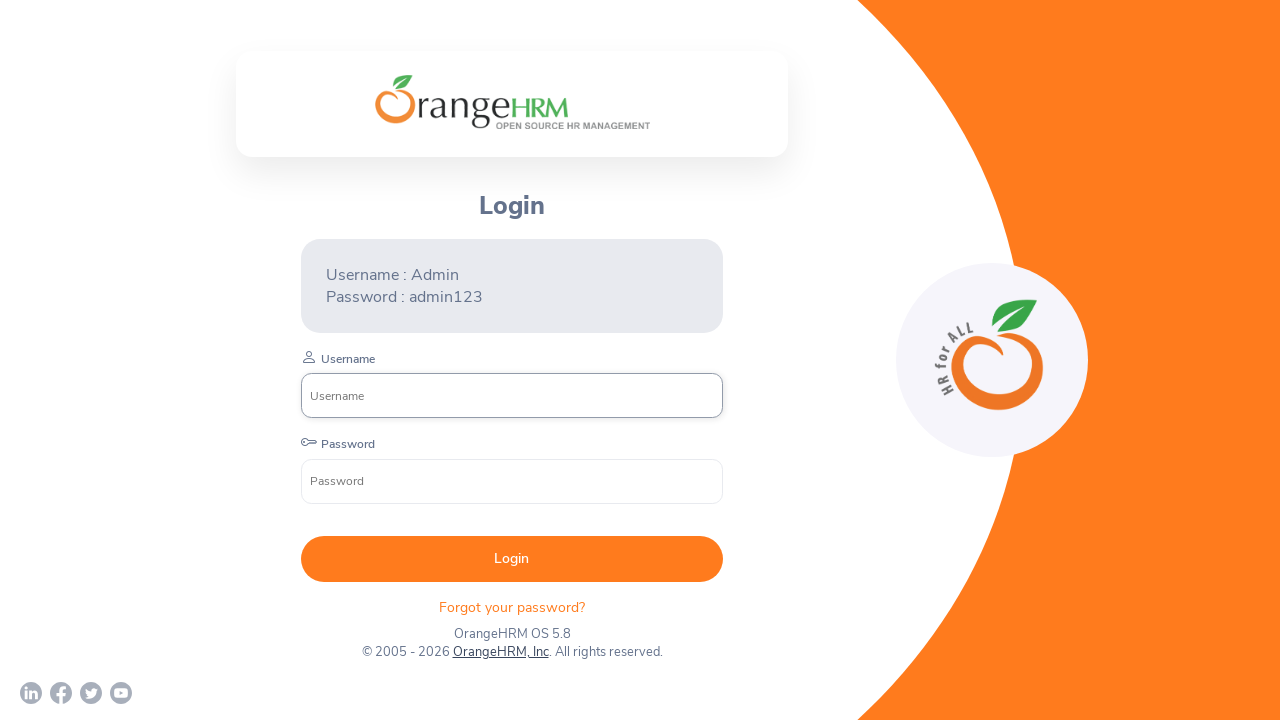

Retrieved current URL
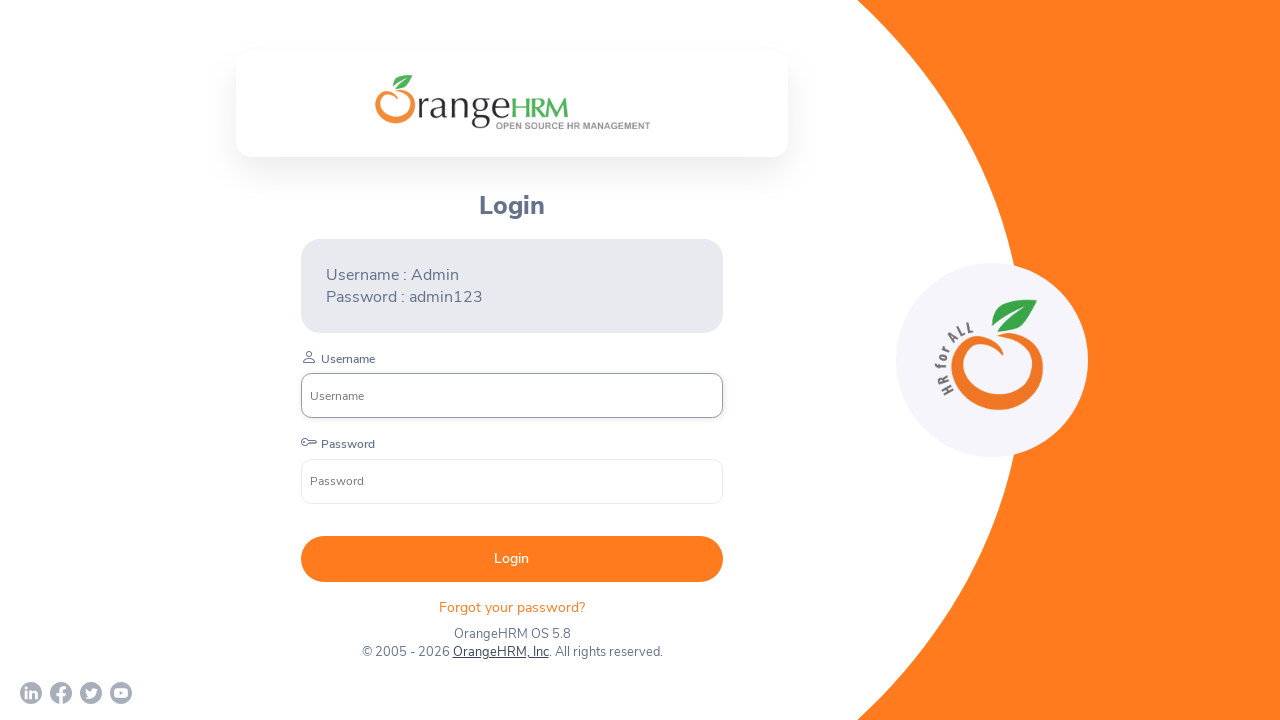

Waited for page to reach domcontentloaded state
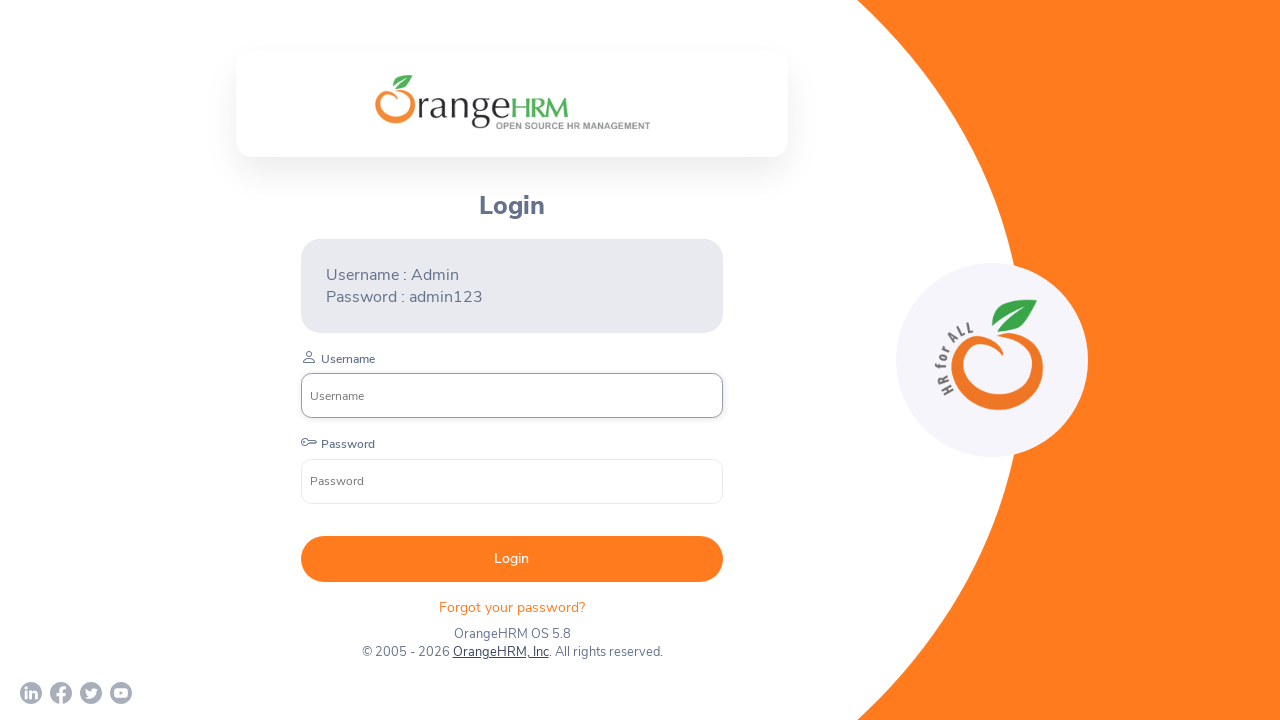

Retrieved page source content
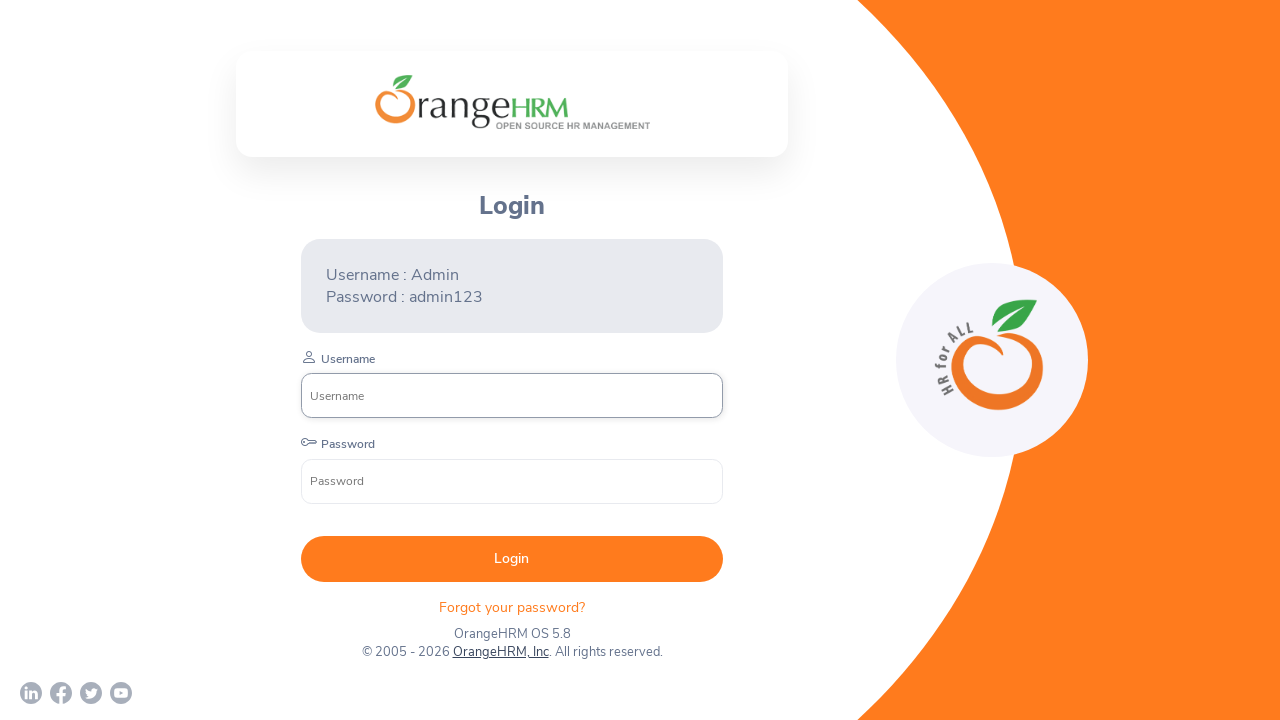

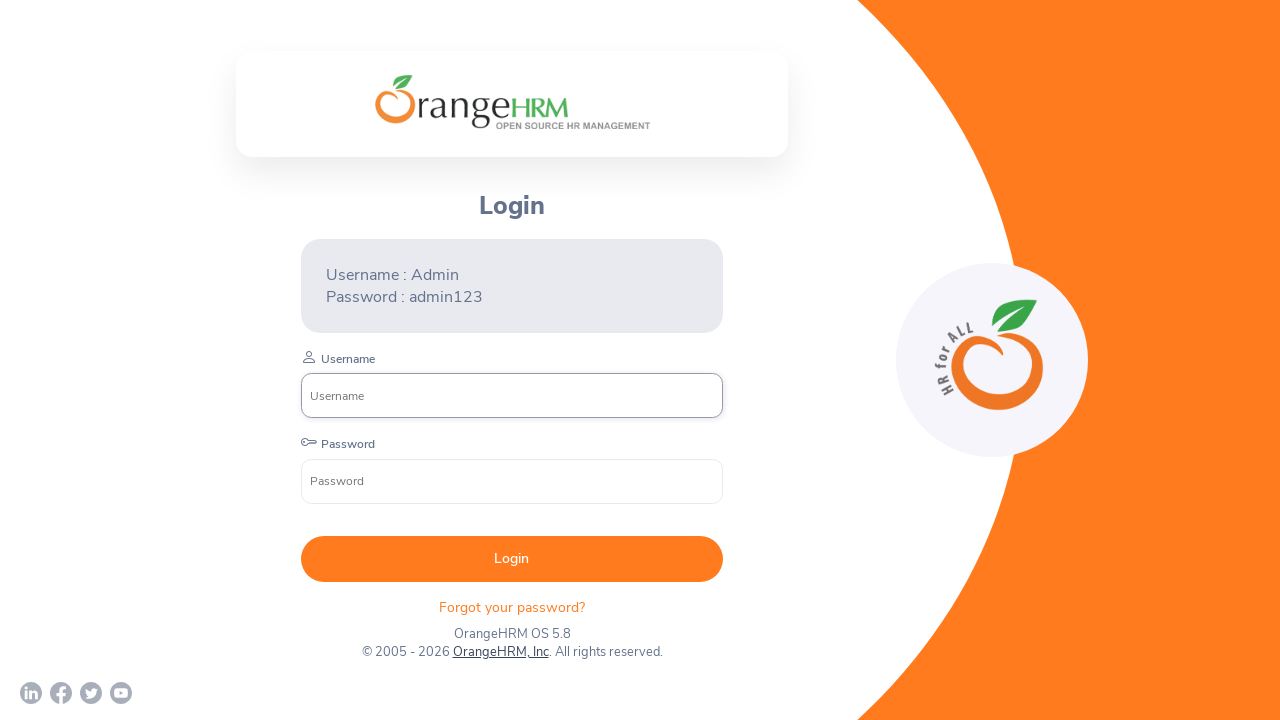